Tests the billing country dropdown selection on a dummy ticket booking page by clicking the dropdown and selecting India from the list of countries

Starting URL: https://www.dummyticket.com/dummy-ticket-for-visa-application/

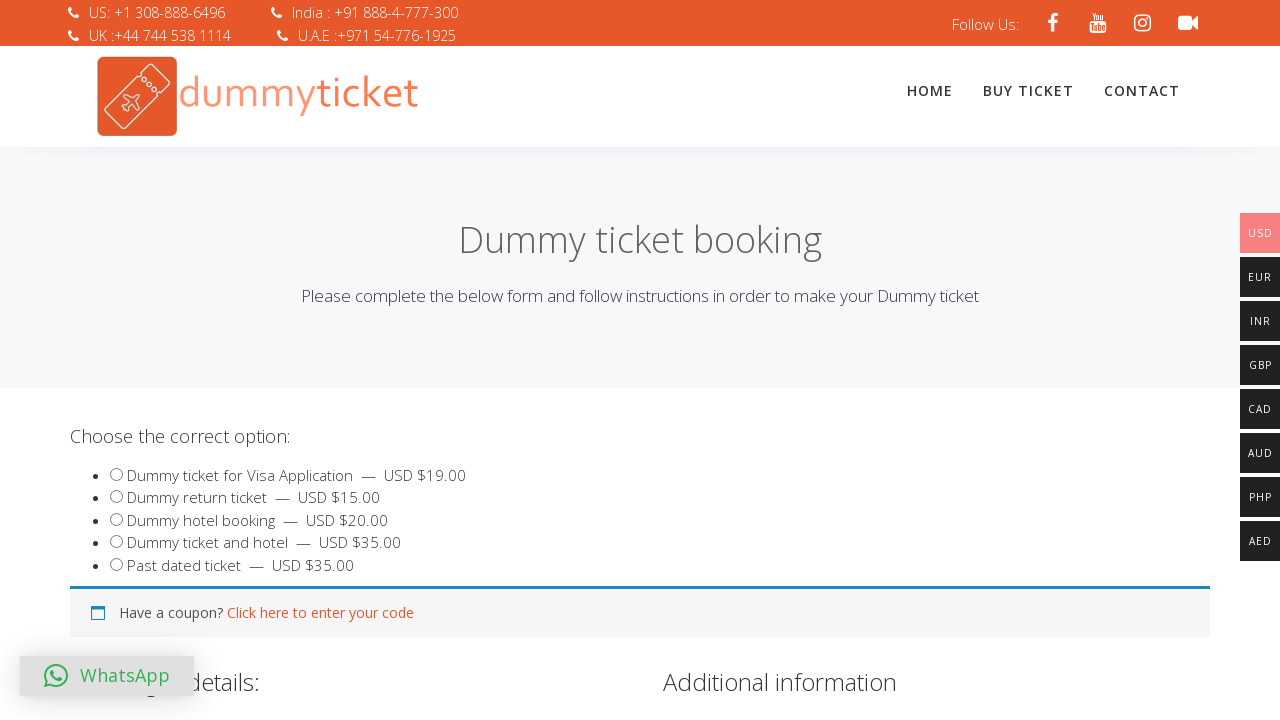

Clicked on the billing country dropdown to open it at (344, 360) on span#select2-billing_country-container
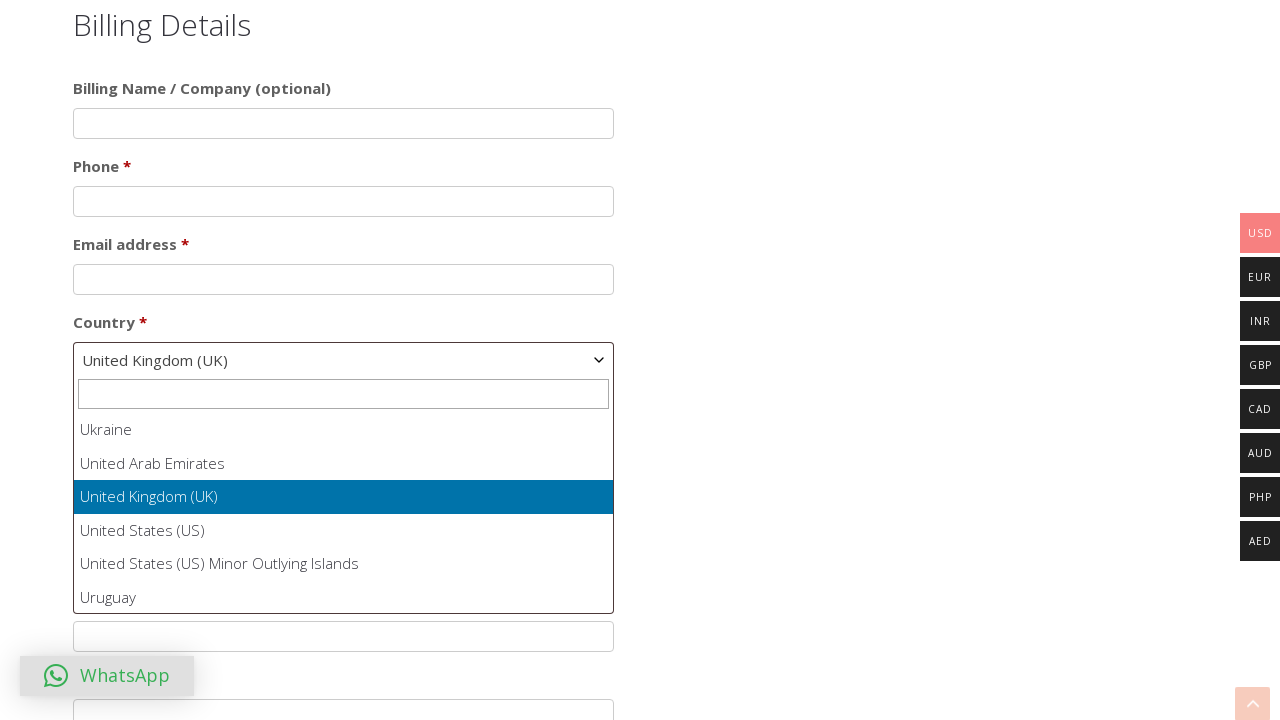

Dropdown options appeared and loaded
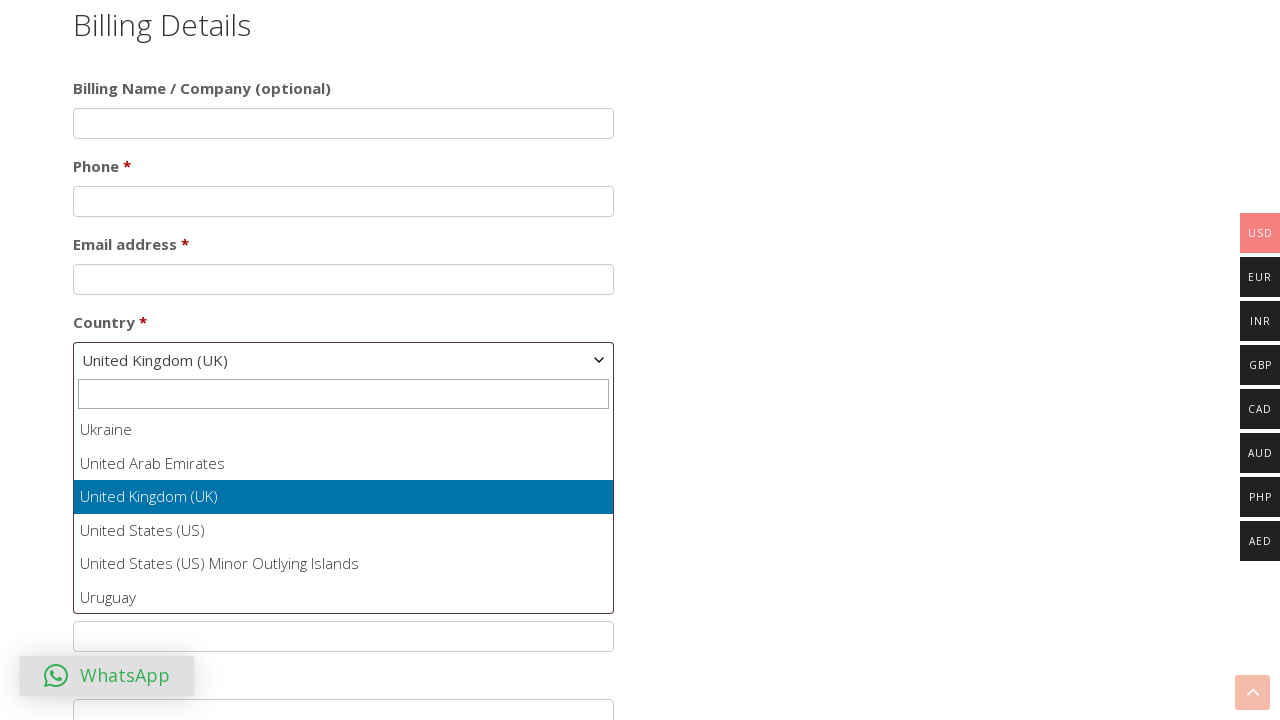

Selected India from the country dropdown list at (344, 512) on ul#select2-billing_country-results li:has-text('India')
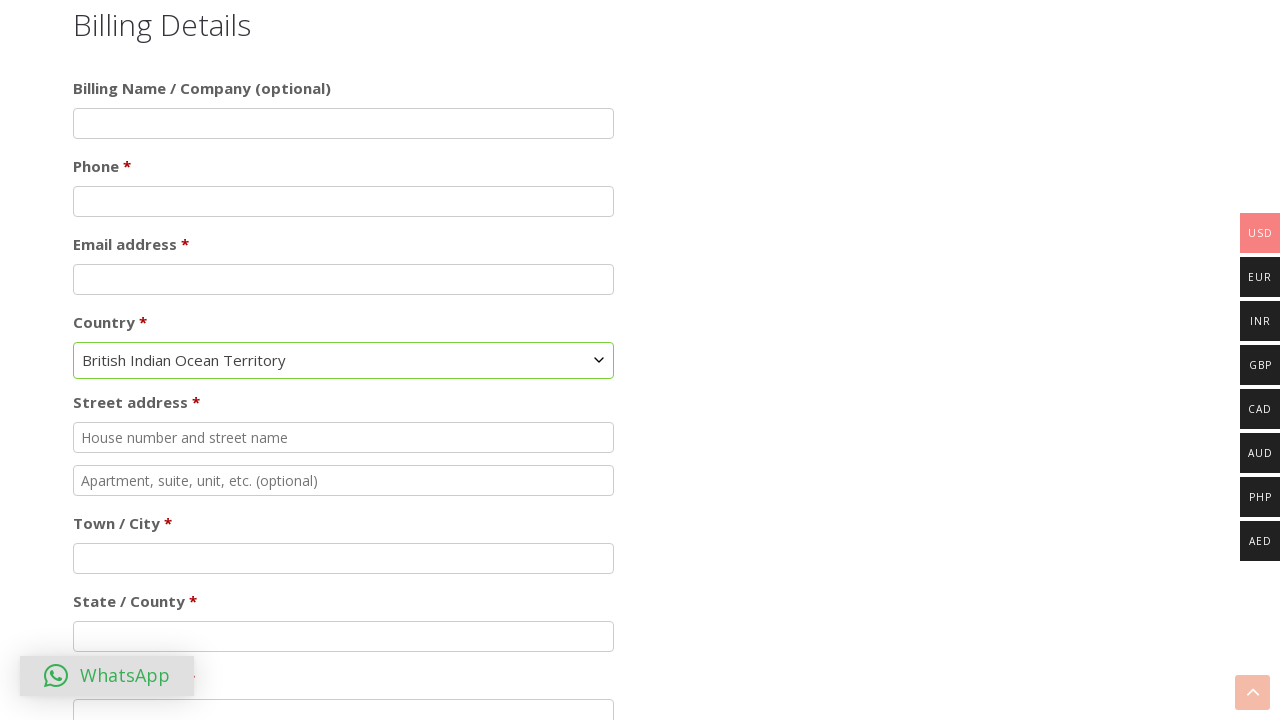

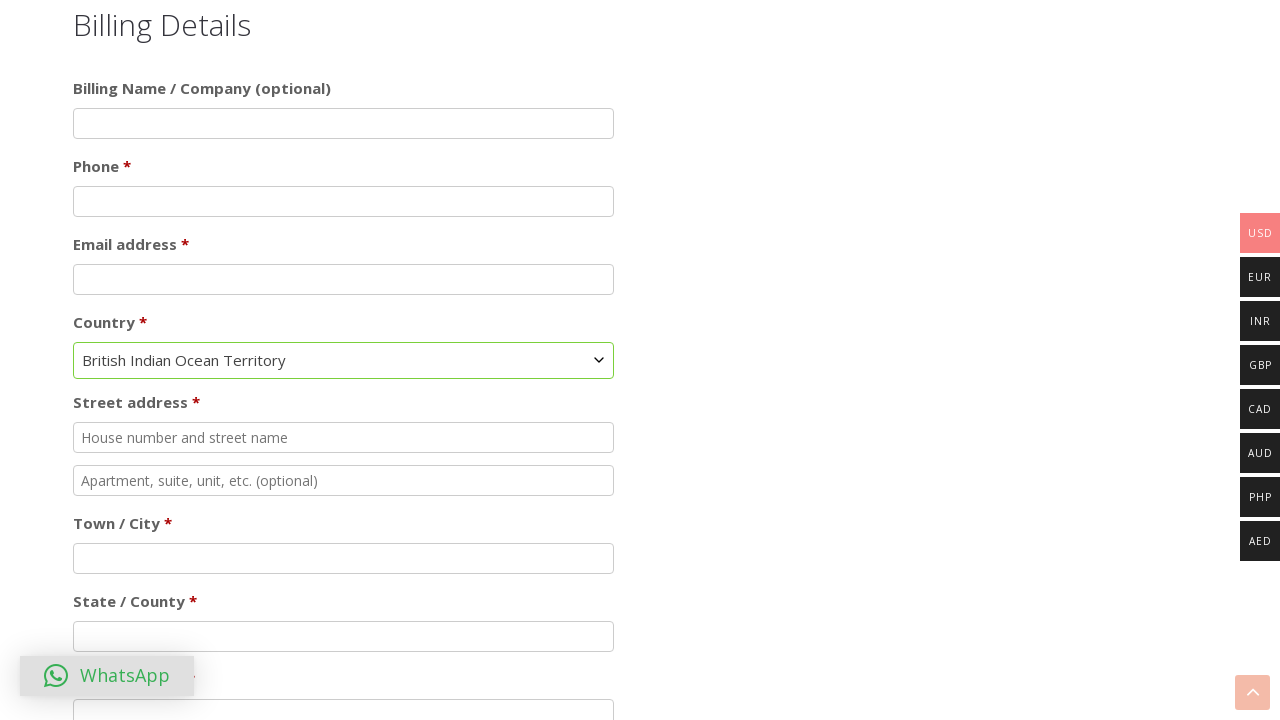